Tests contact form validation by submitting with all empty fields

Starting URL: https://lm.skillbox.cc/qa_tester/module02/homework1/

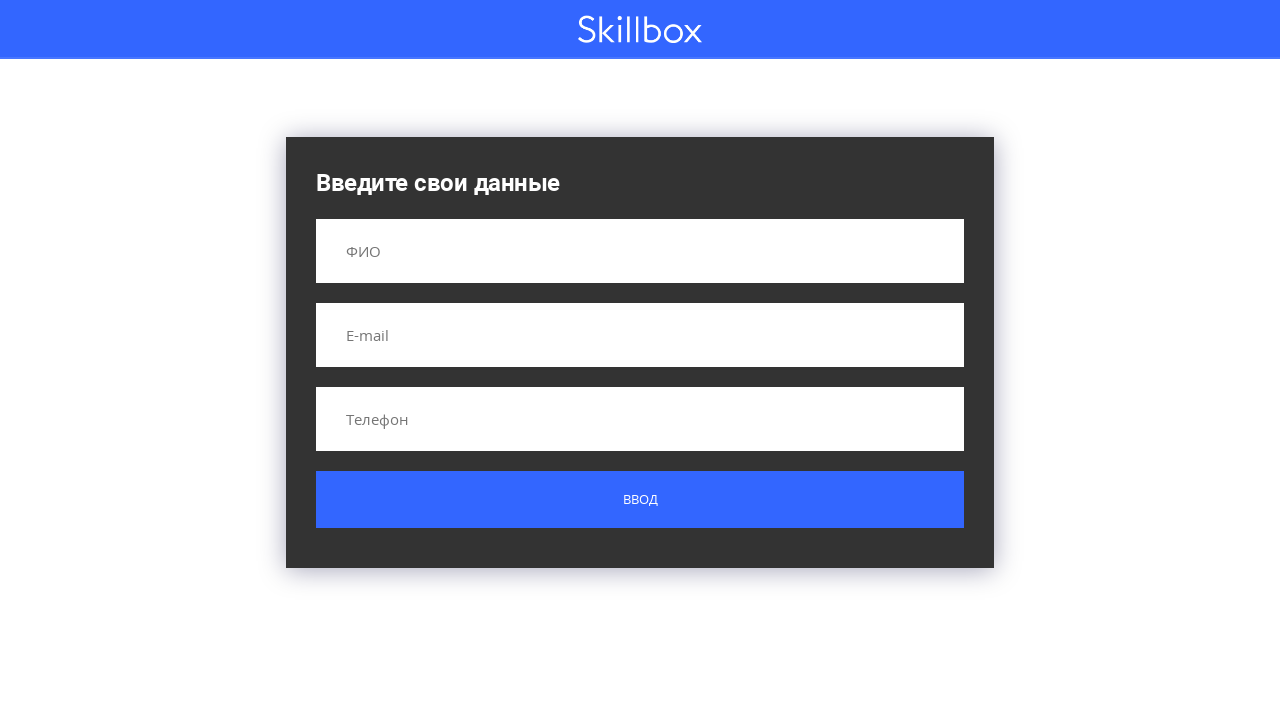

Clicked submit button without filling any fields at (640, 500) on .button
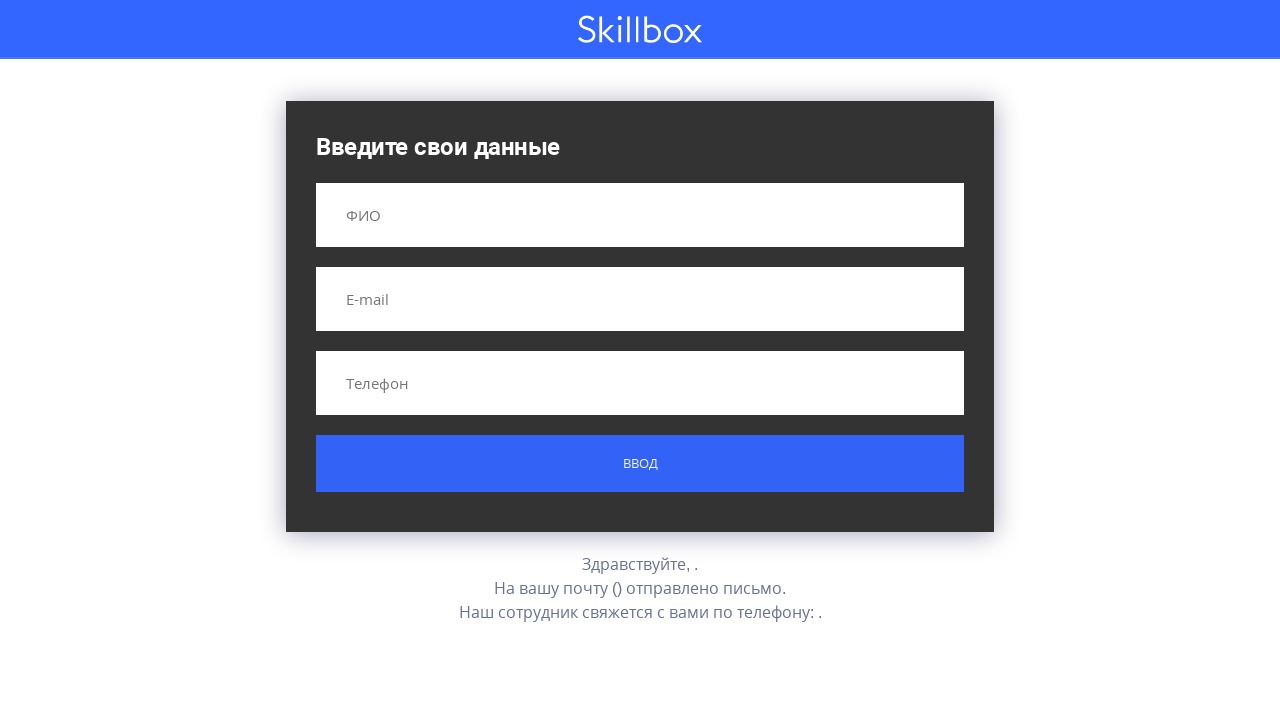

Validation error message appeared on empty form submission
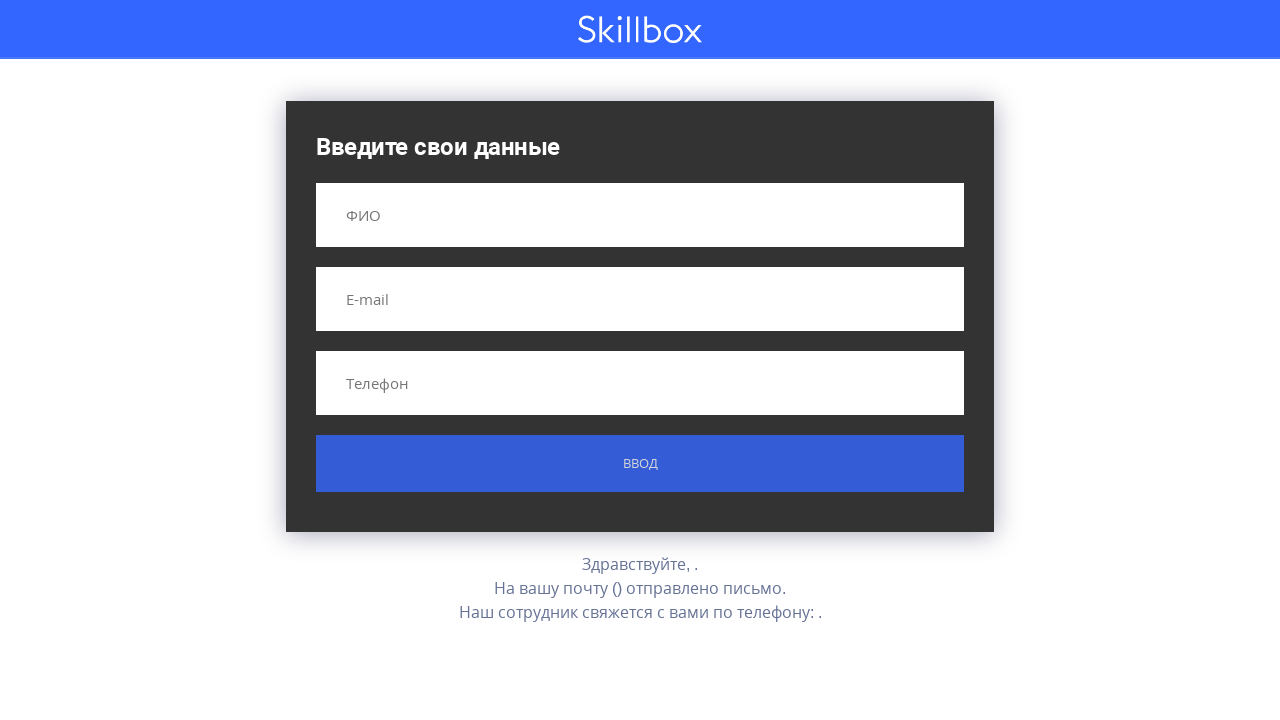

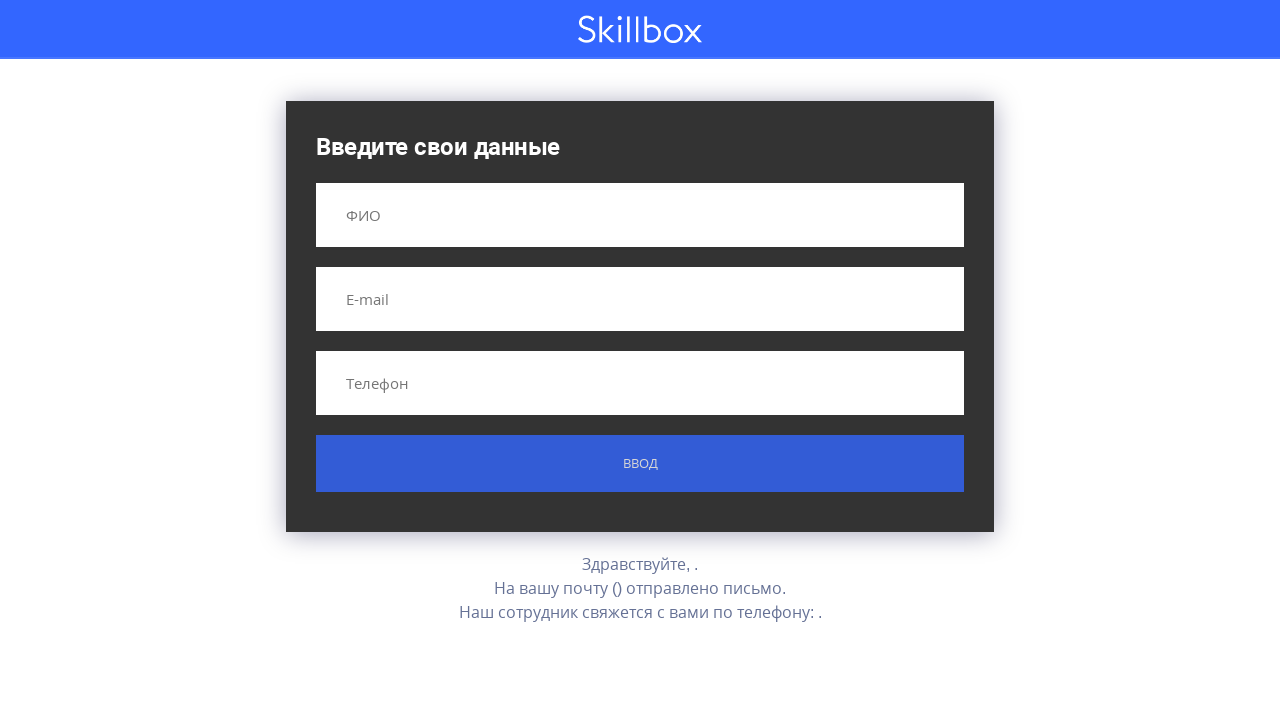